Tests drag and drop functionality on jQuery UI demo page by dragging an element and dropping it onto a target area

Starting URL: https://jqueryui.com/droppable/

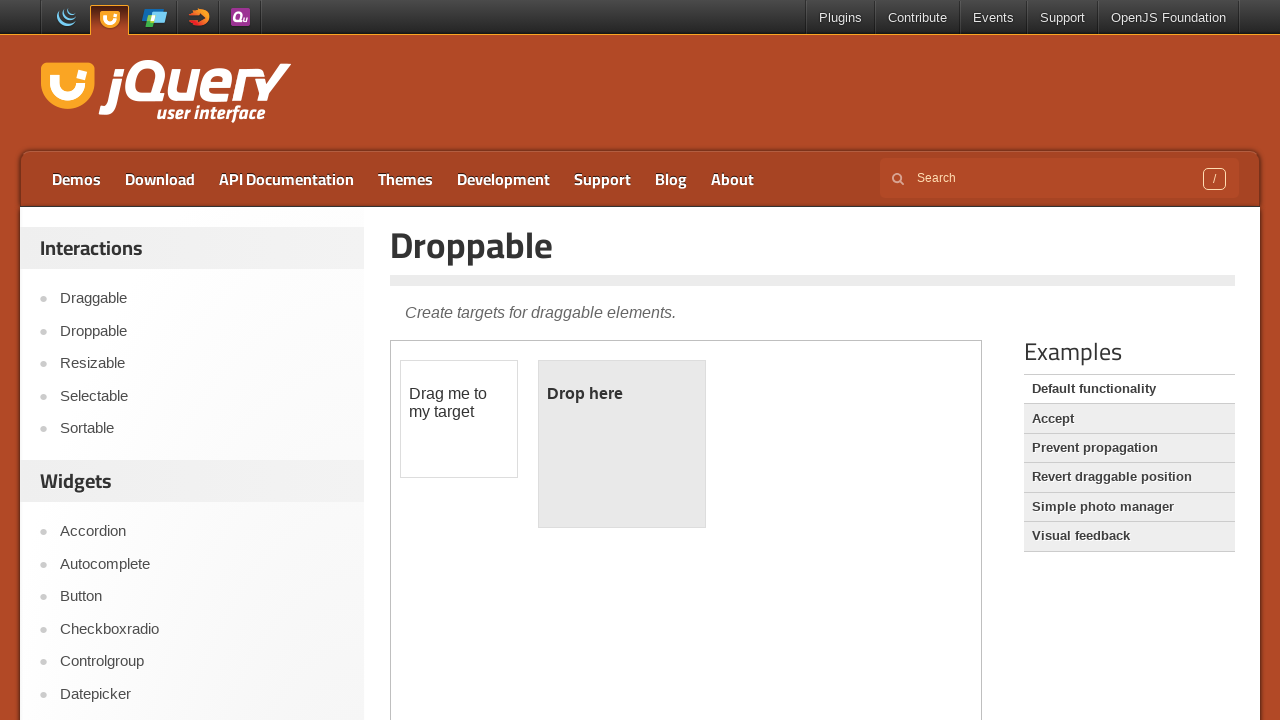

Located first iframe containing drag and drop demo
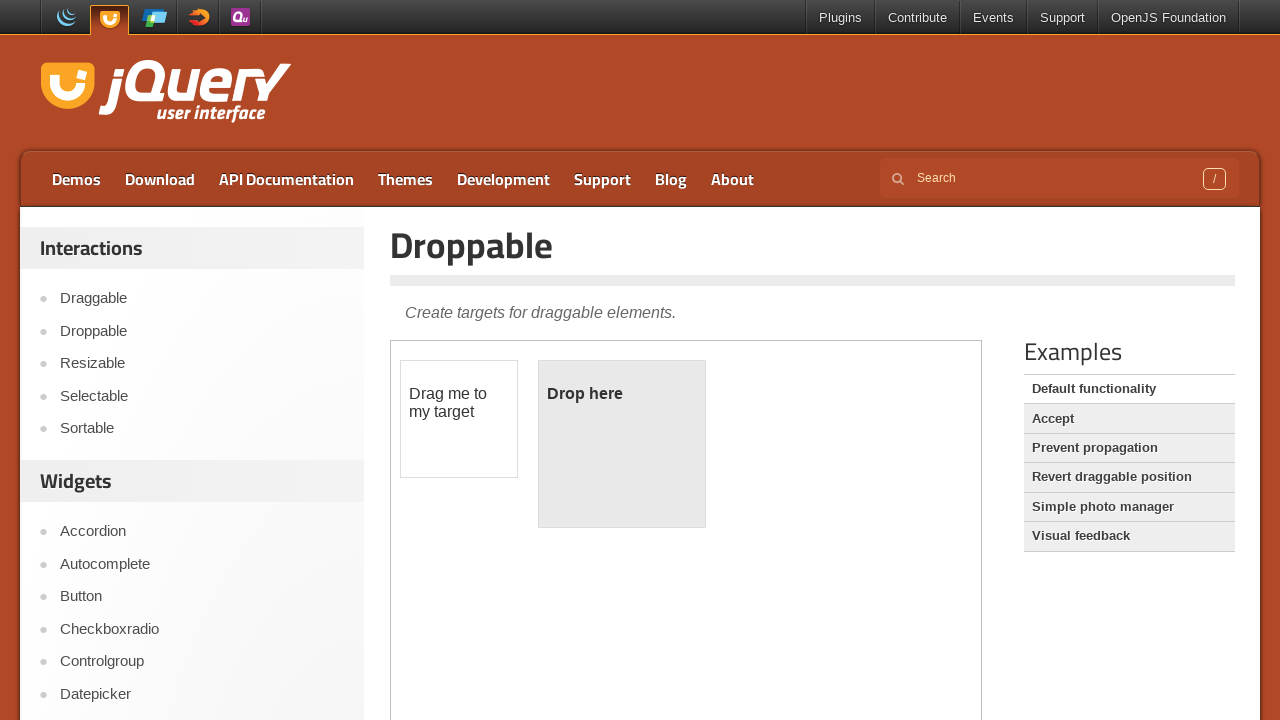

Located draggable element with id 'draggable'
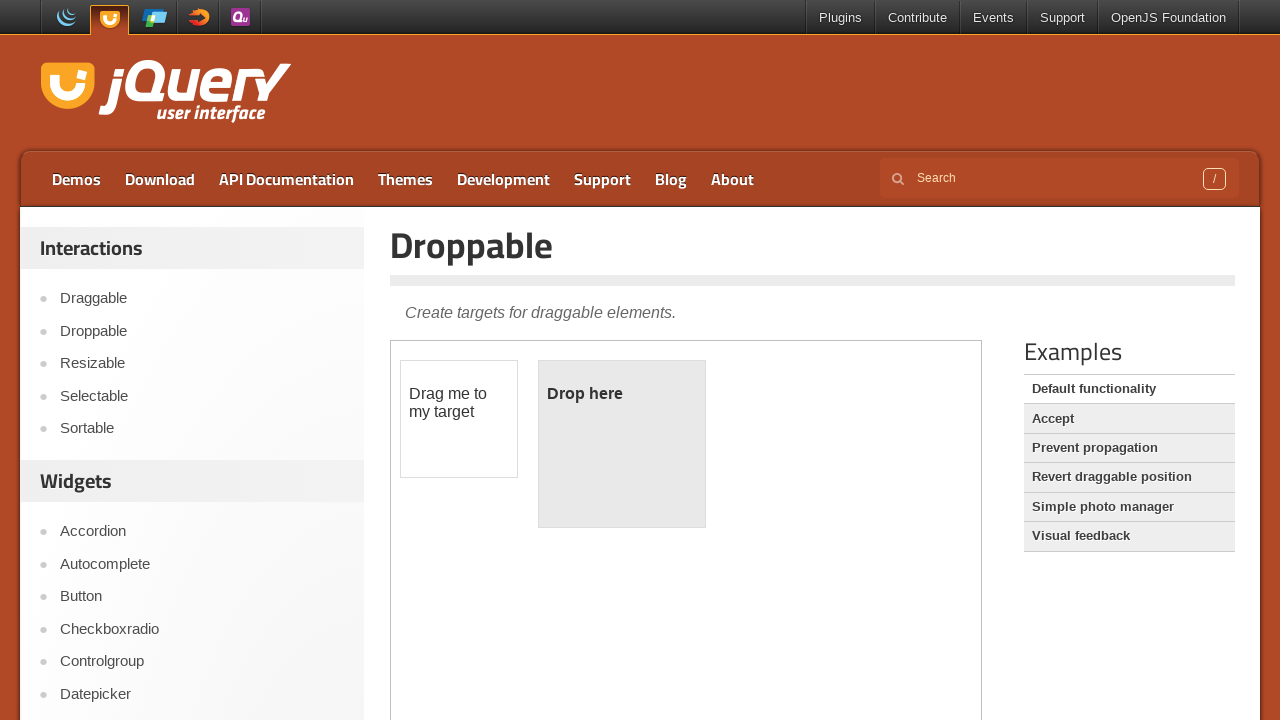

Located droppable target element with id 'droppable'
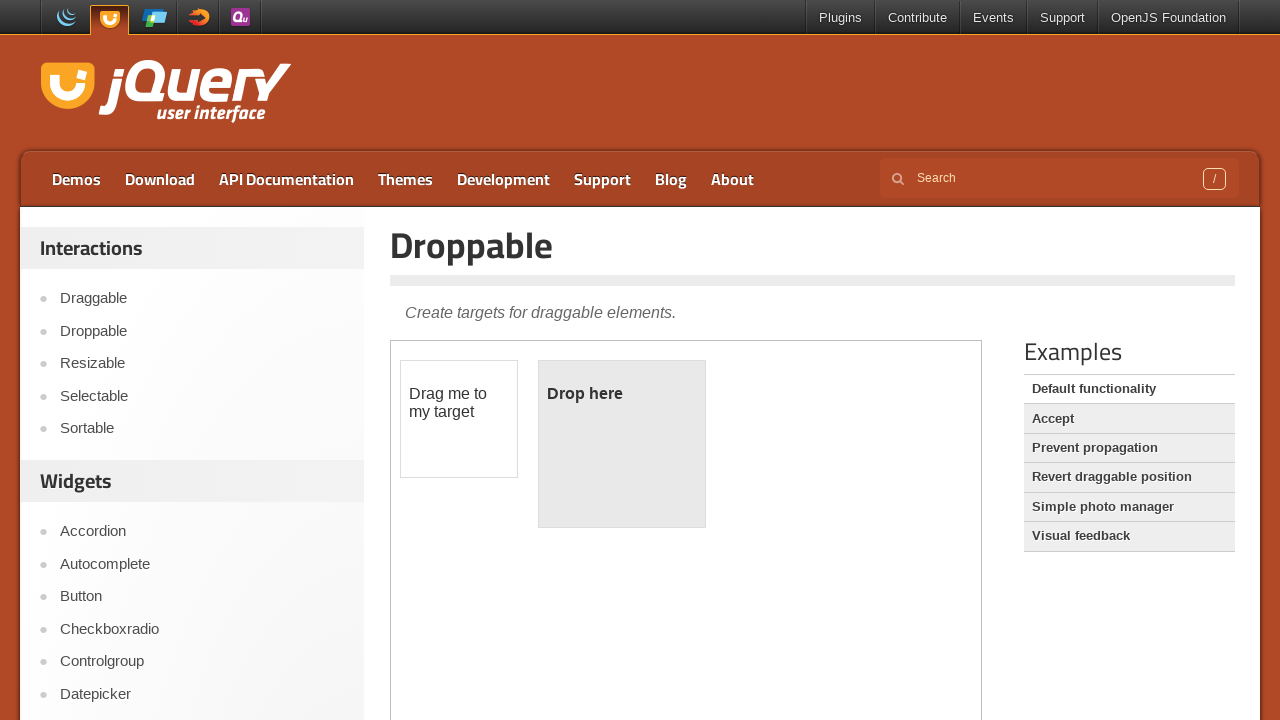

Dragged element to droppable target area at (622, 444)
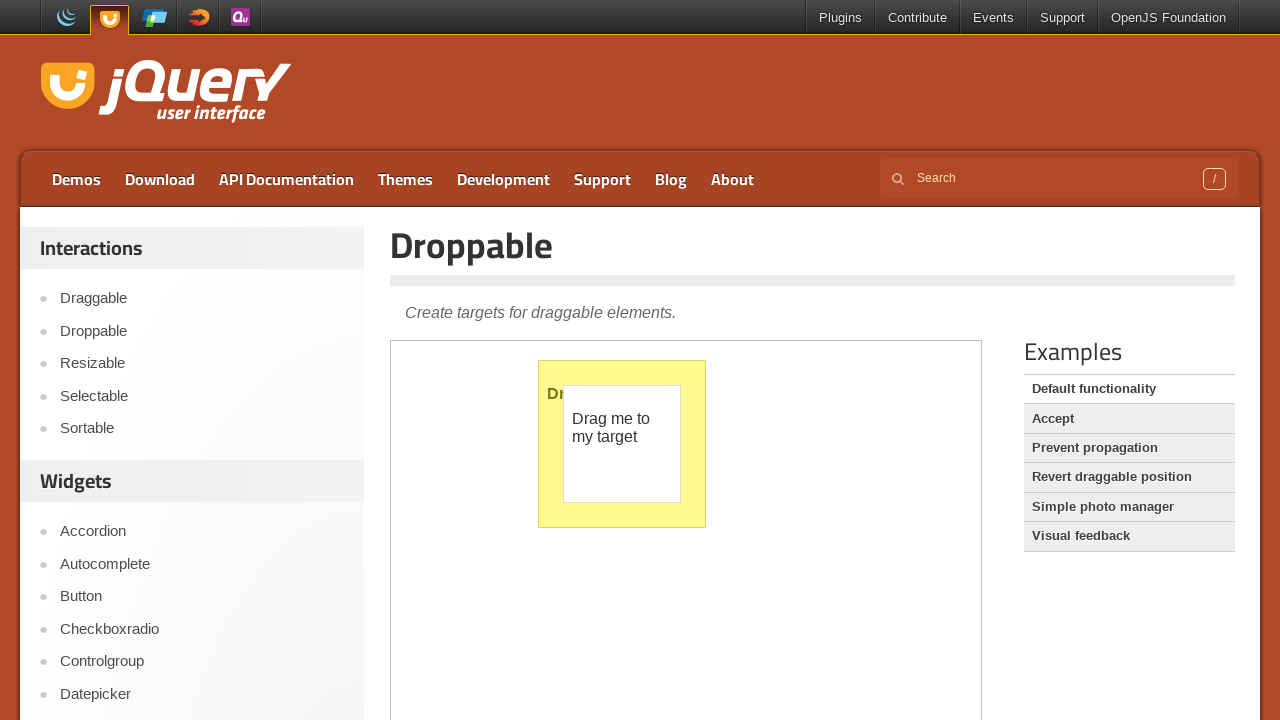

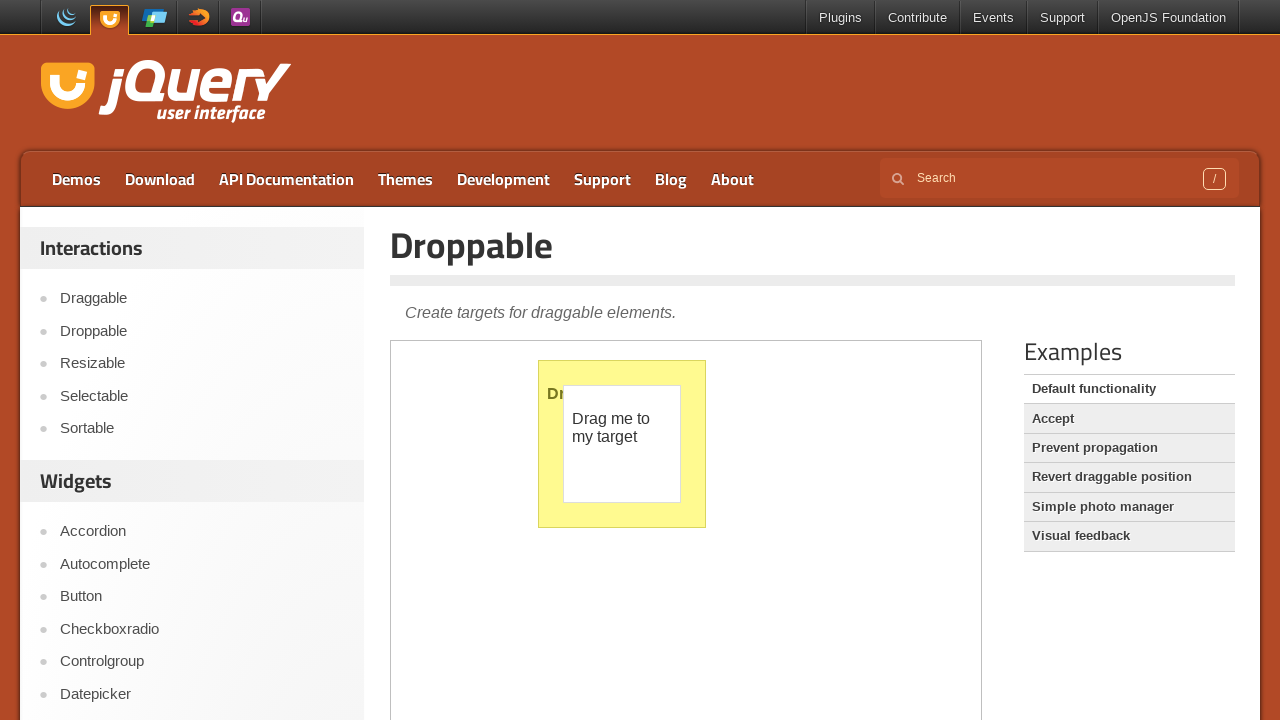